Tests clicking All Products button and verifying navigation to products page

Starting URL: https://webshop-agil-testautomatiserare.netlify.app

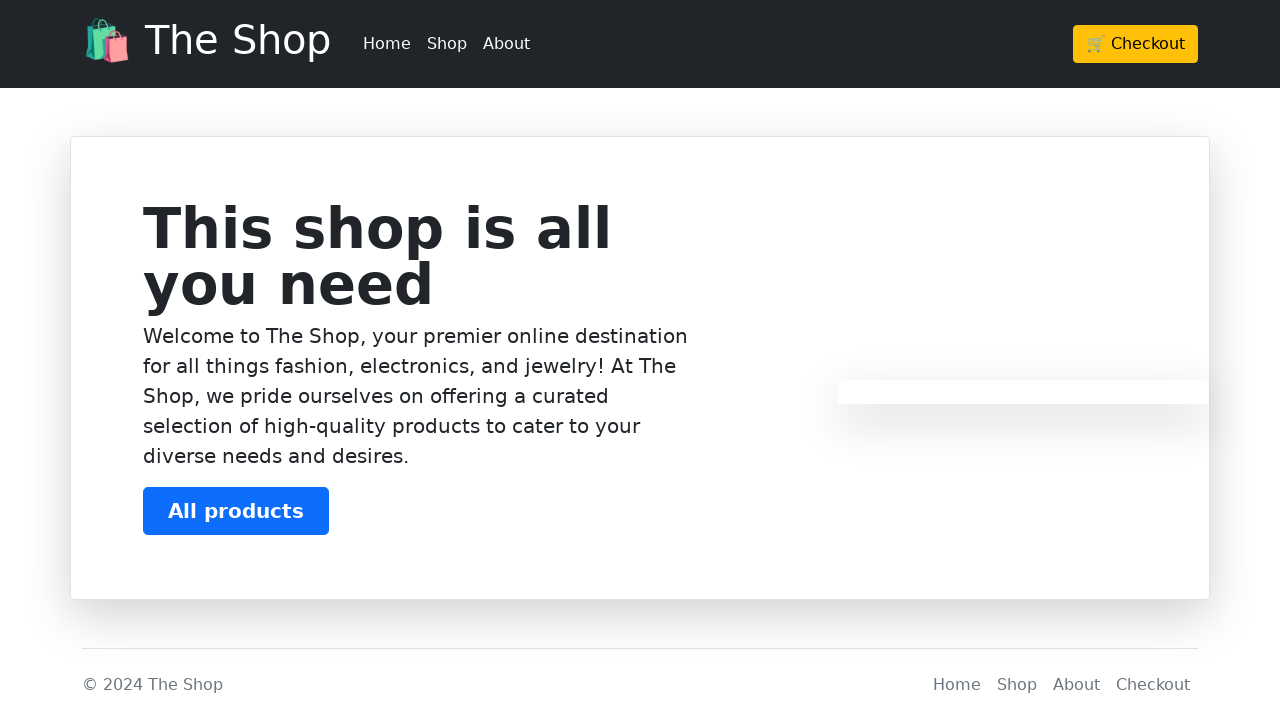

Clicked All products button at (236, 511) on xpath=//*/button[text()='All products']
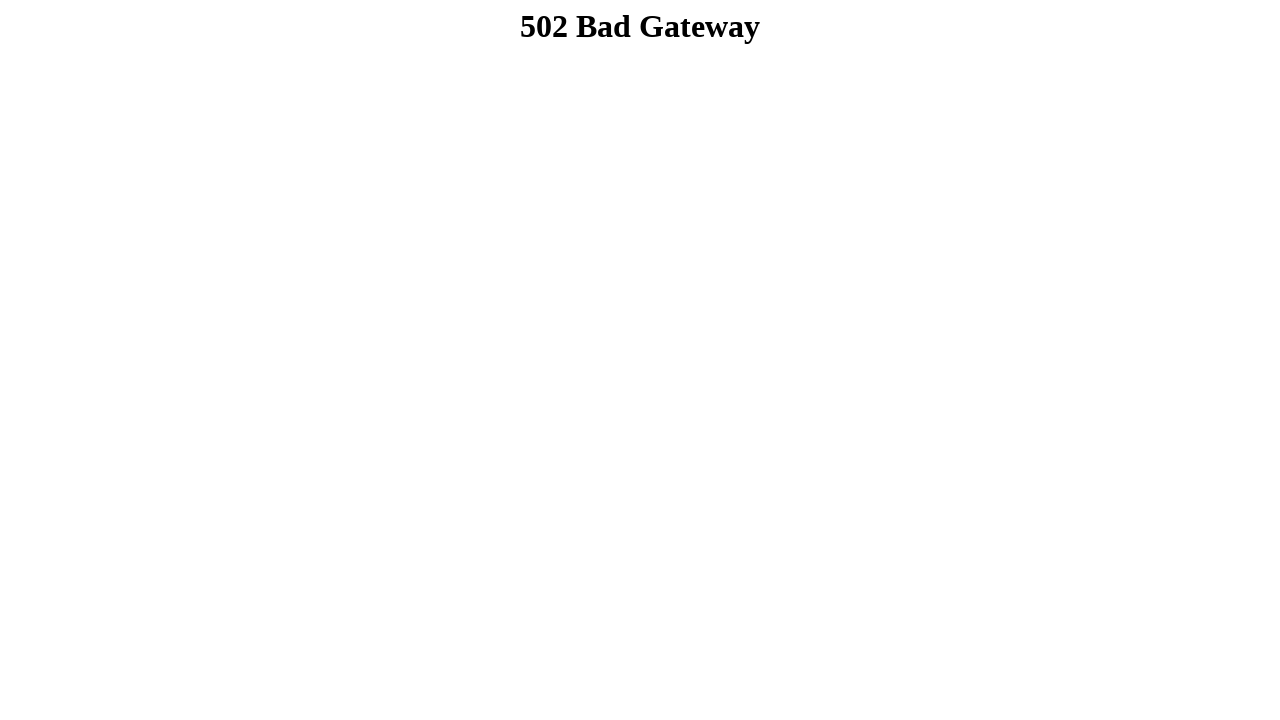

Verified navigation to products page
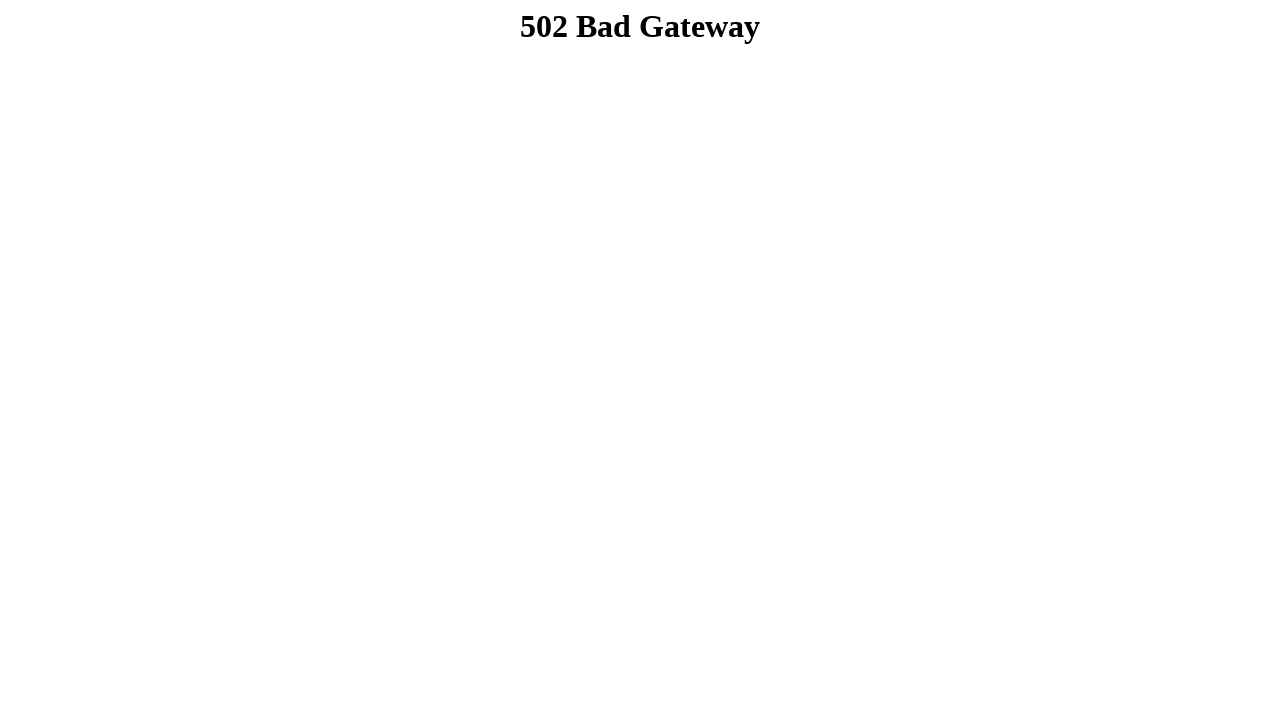

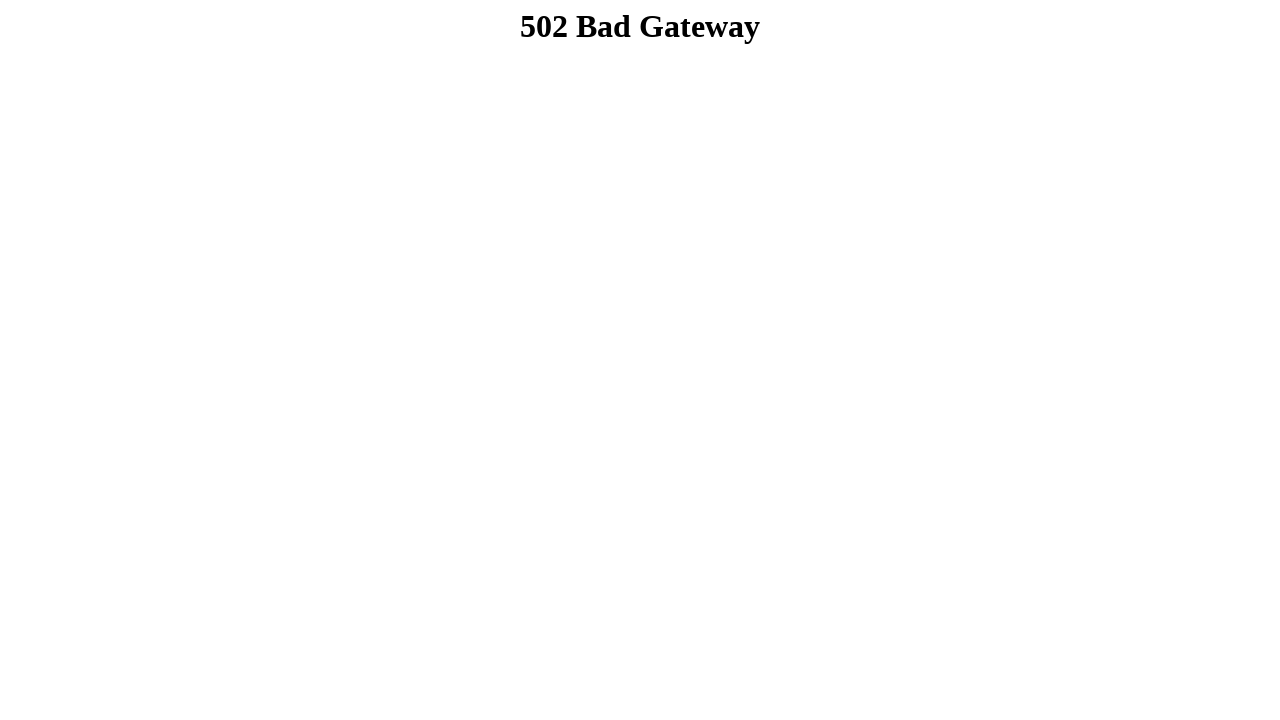